Navigates to Jenkins homepage and verifies the page title is "Jenkins"

Starting URL: https://www.jenkins.io/

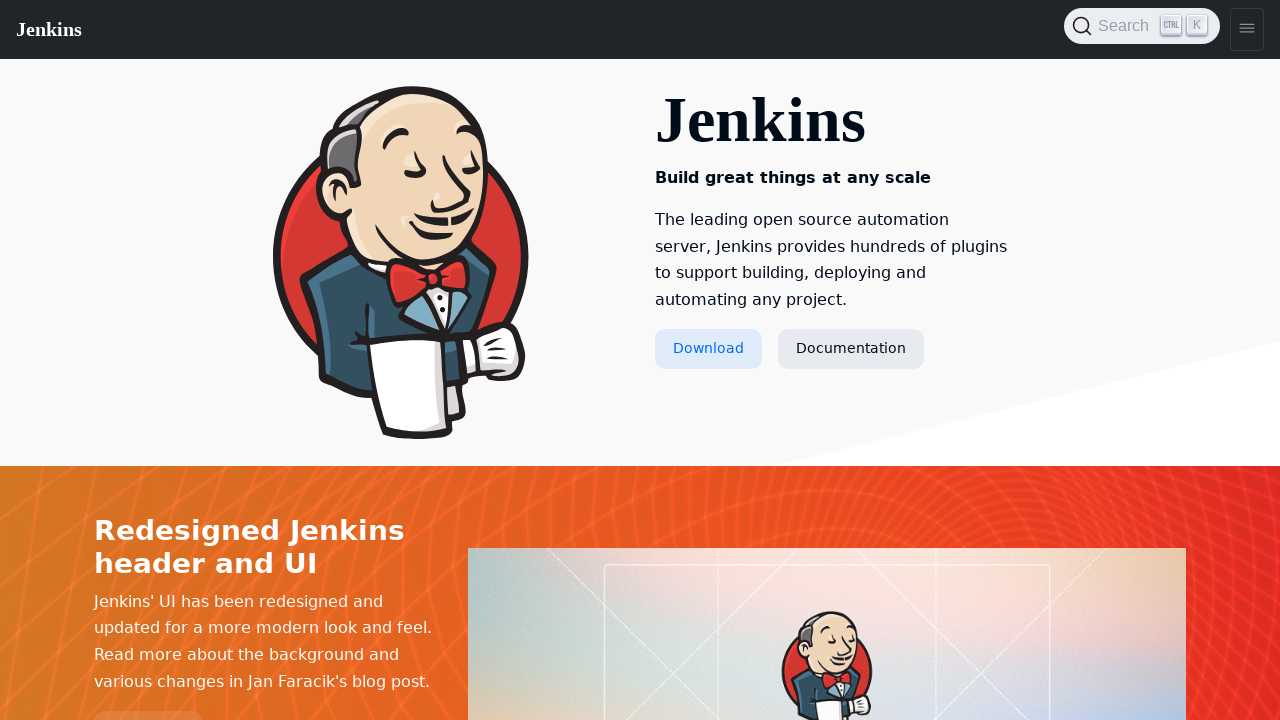

Verified page title is 'Jenkins'
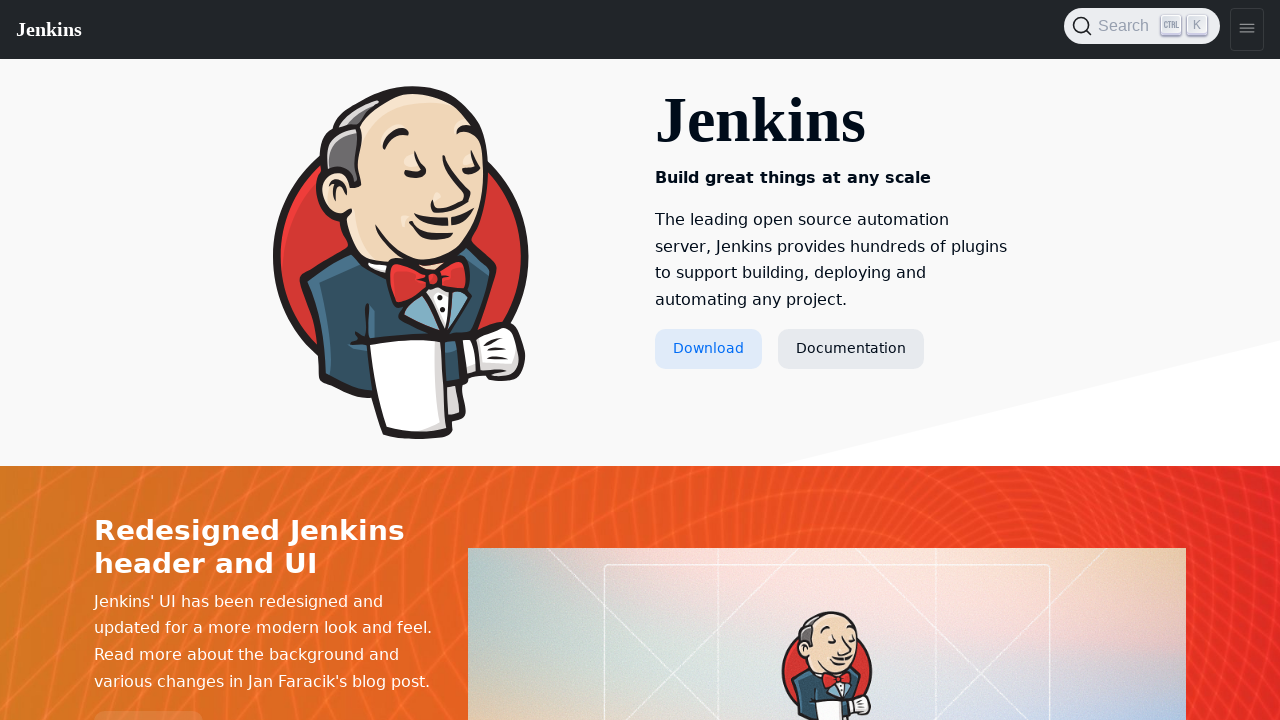

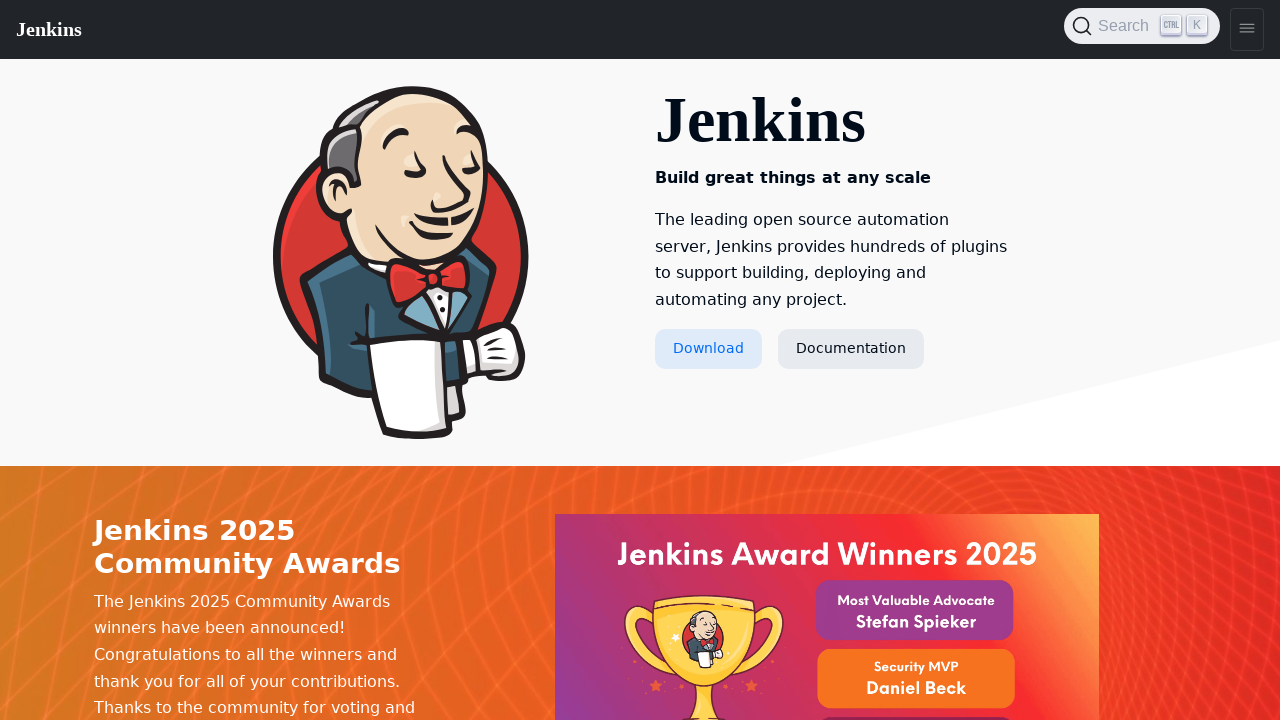